Tests radio button selection by clicking on radio button 2 and verifying it becomes selected while radio button 1 is deselected.

Starting URL: https://seleniumbase.io/demo_page

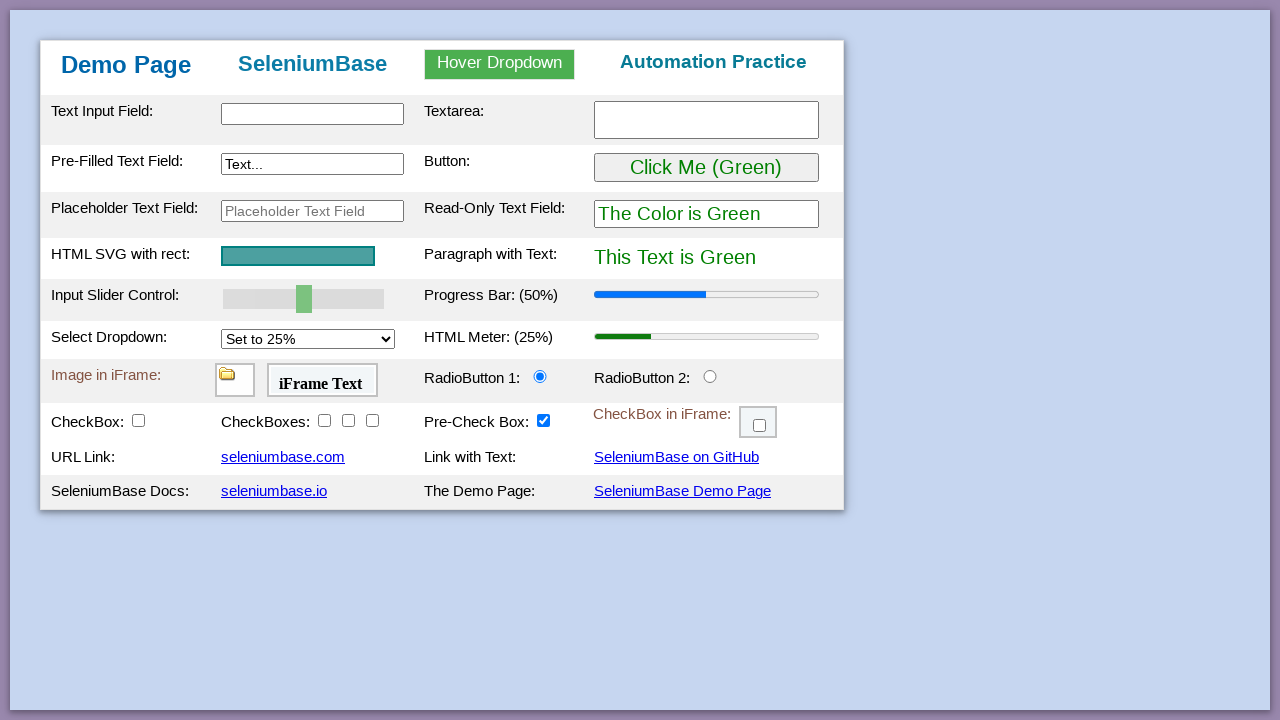

Clicked radio button 2 at (710, 376) on #radioButton2
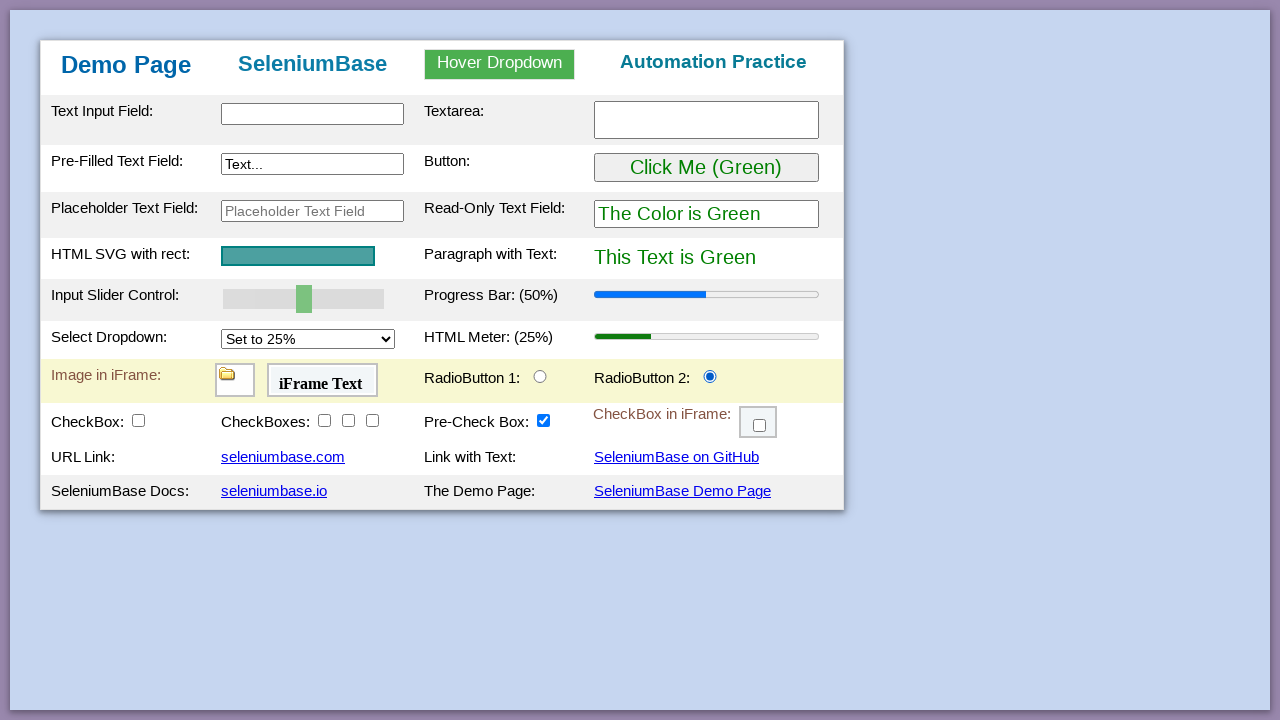

Verified radio button 2 is selected
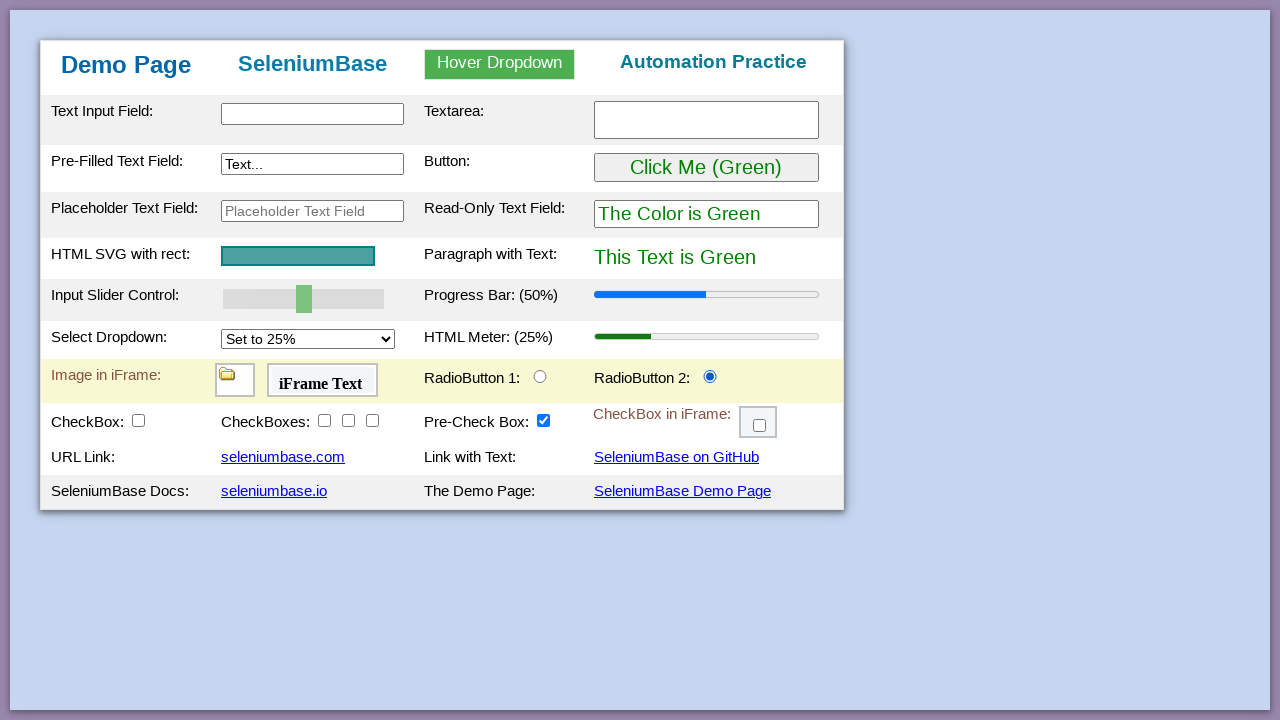

Verified radio button 1 is deselected
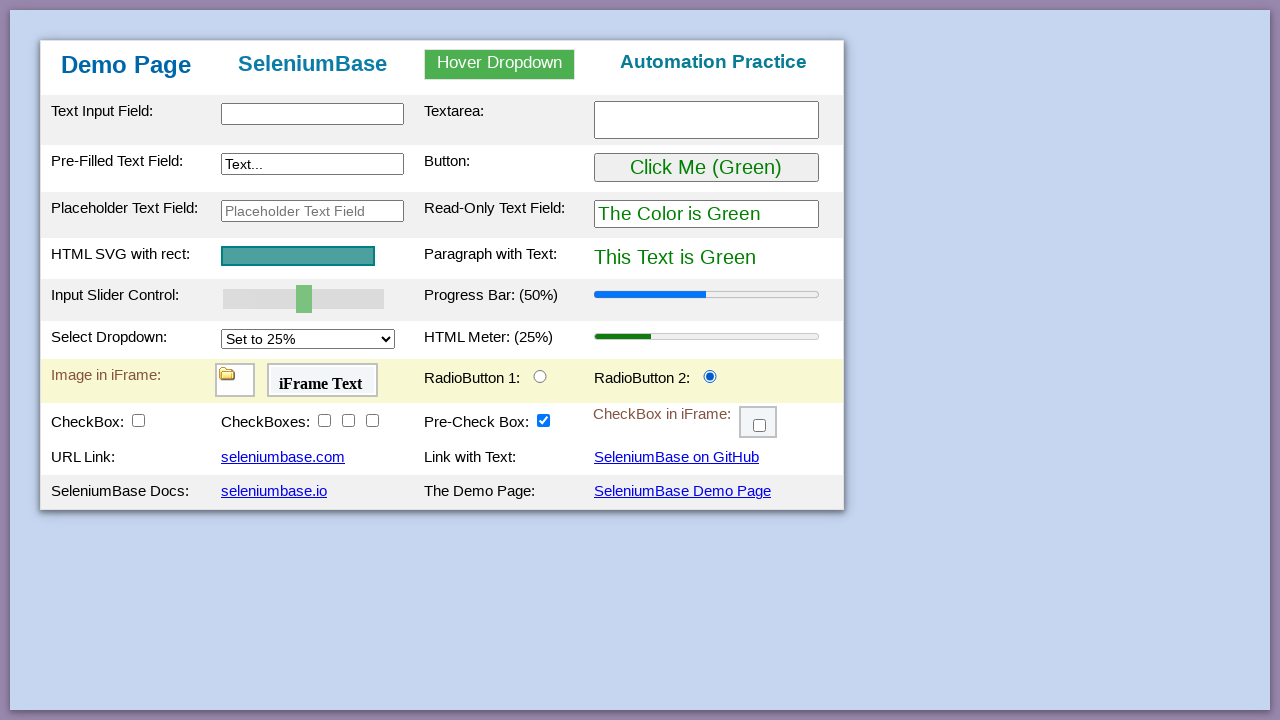

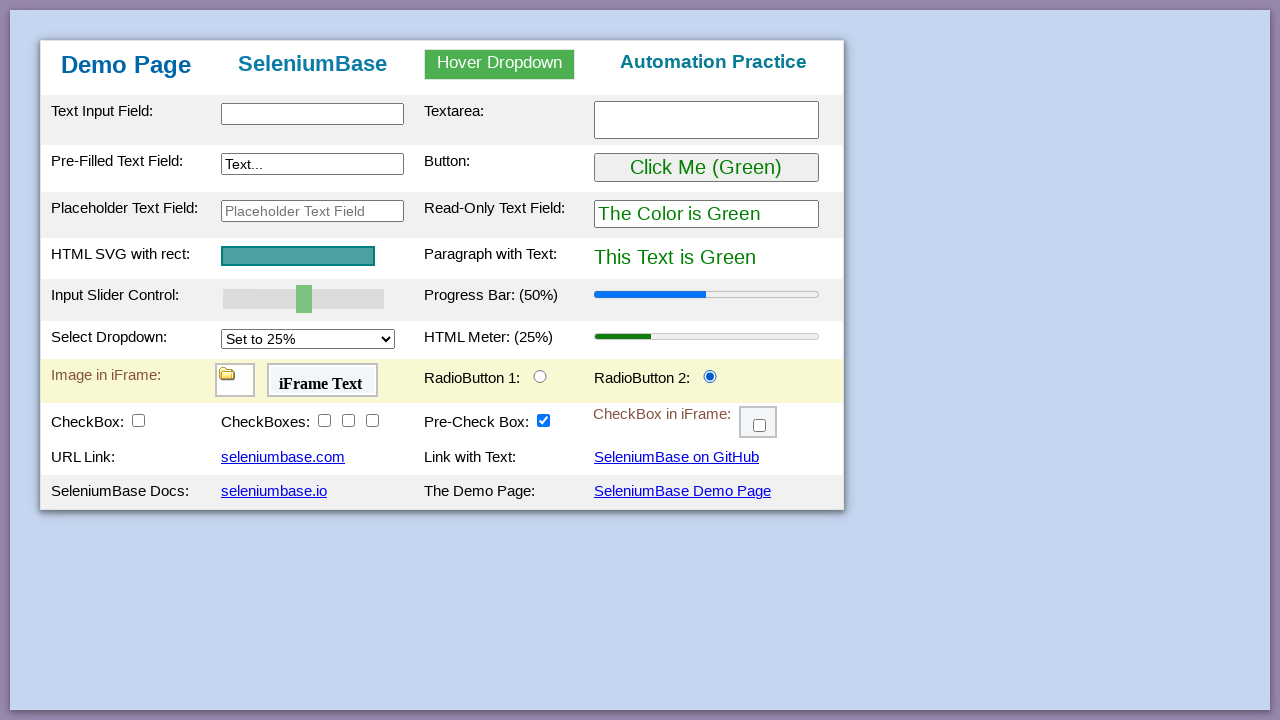